Navigates to Flipkart homepage and maximizes the browser window to verify the page loads correctly

Starting URL: https://www.flipkart.com

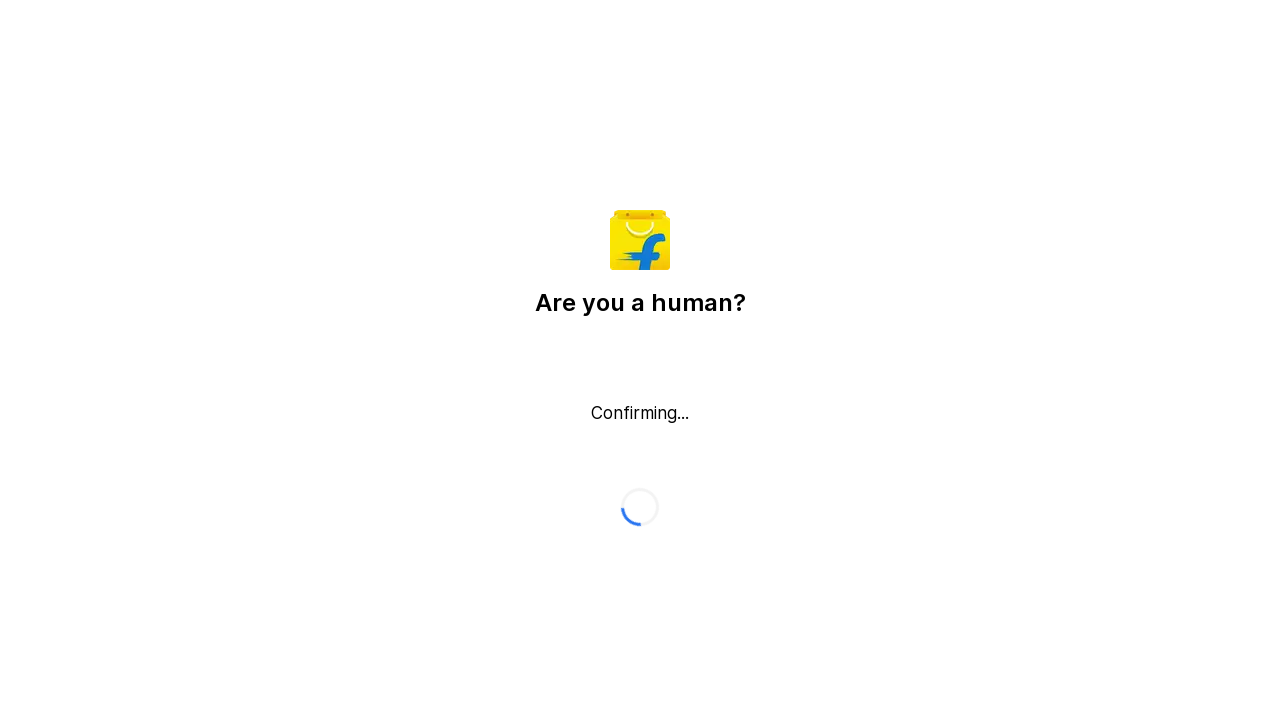

Set viewport size to 1920x1080
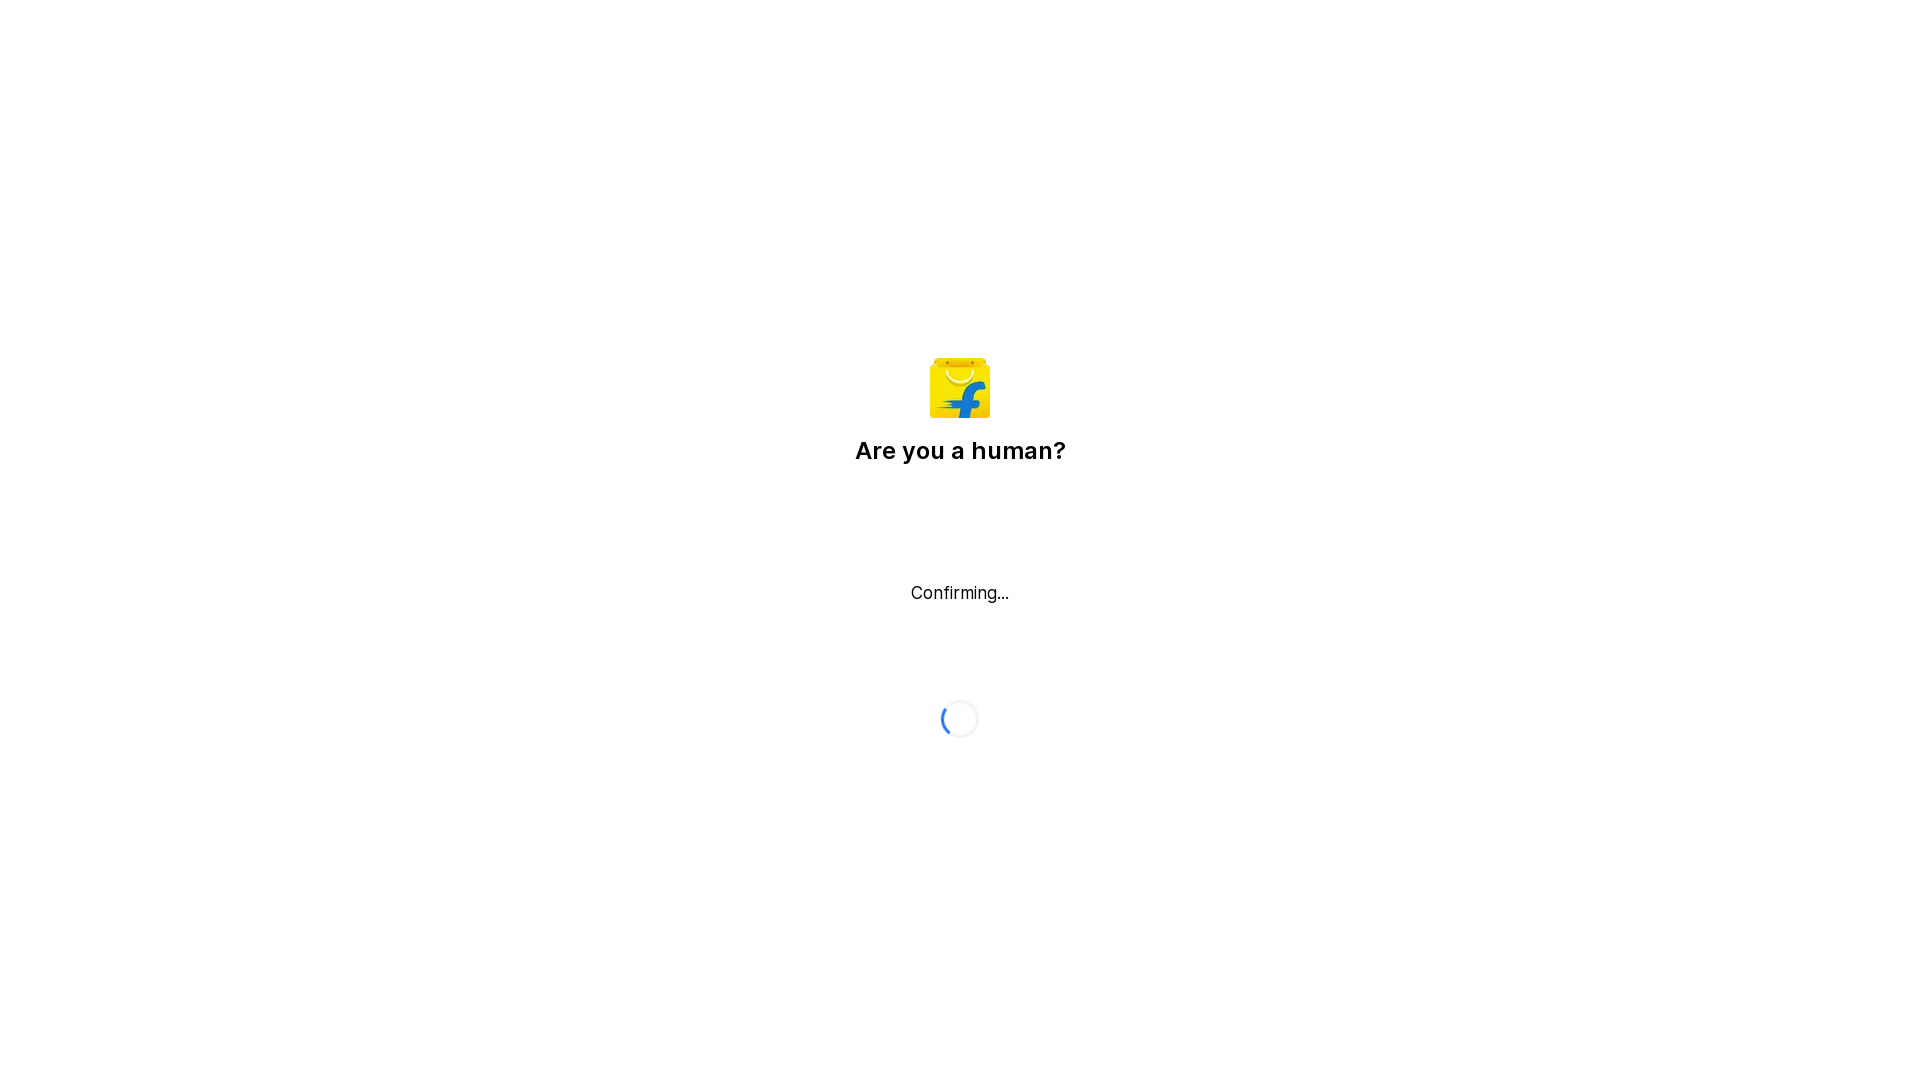

Waited for page to reach domcontentloaded state
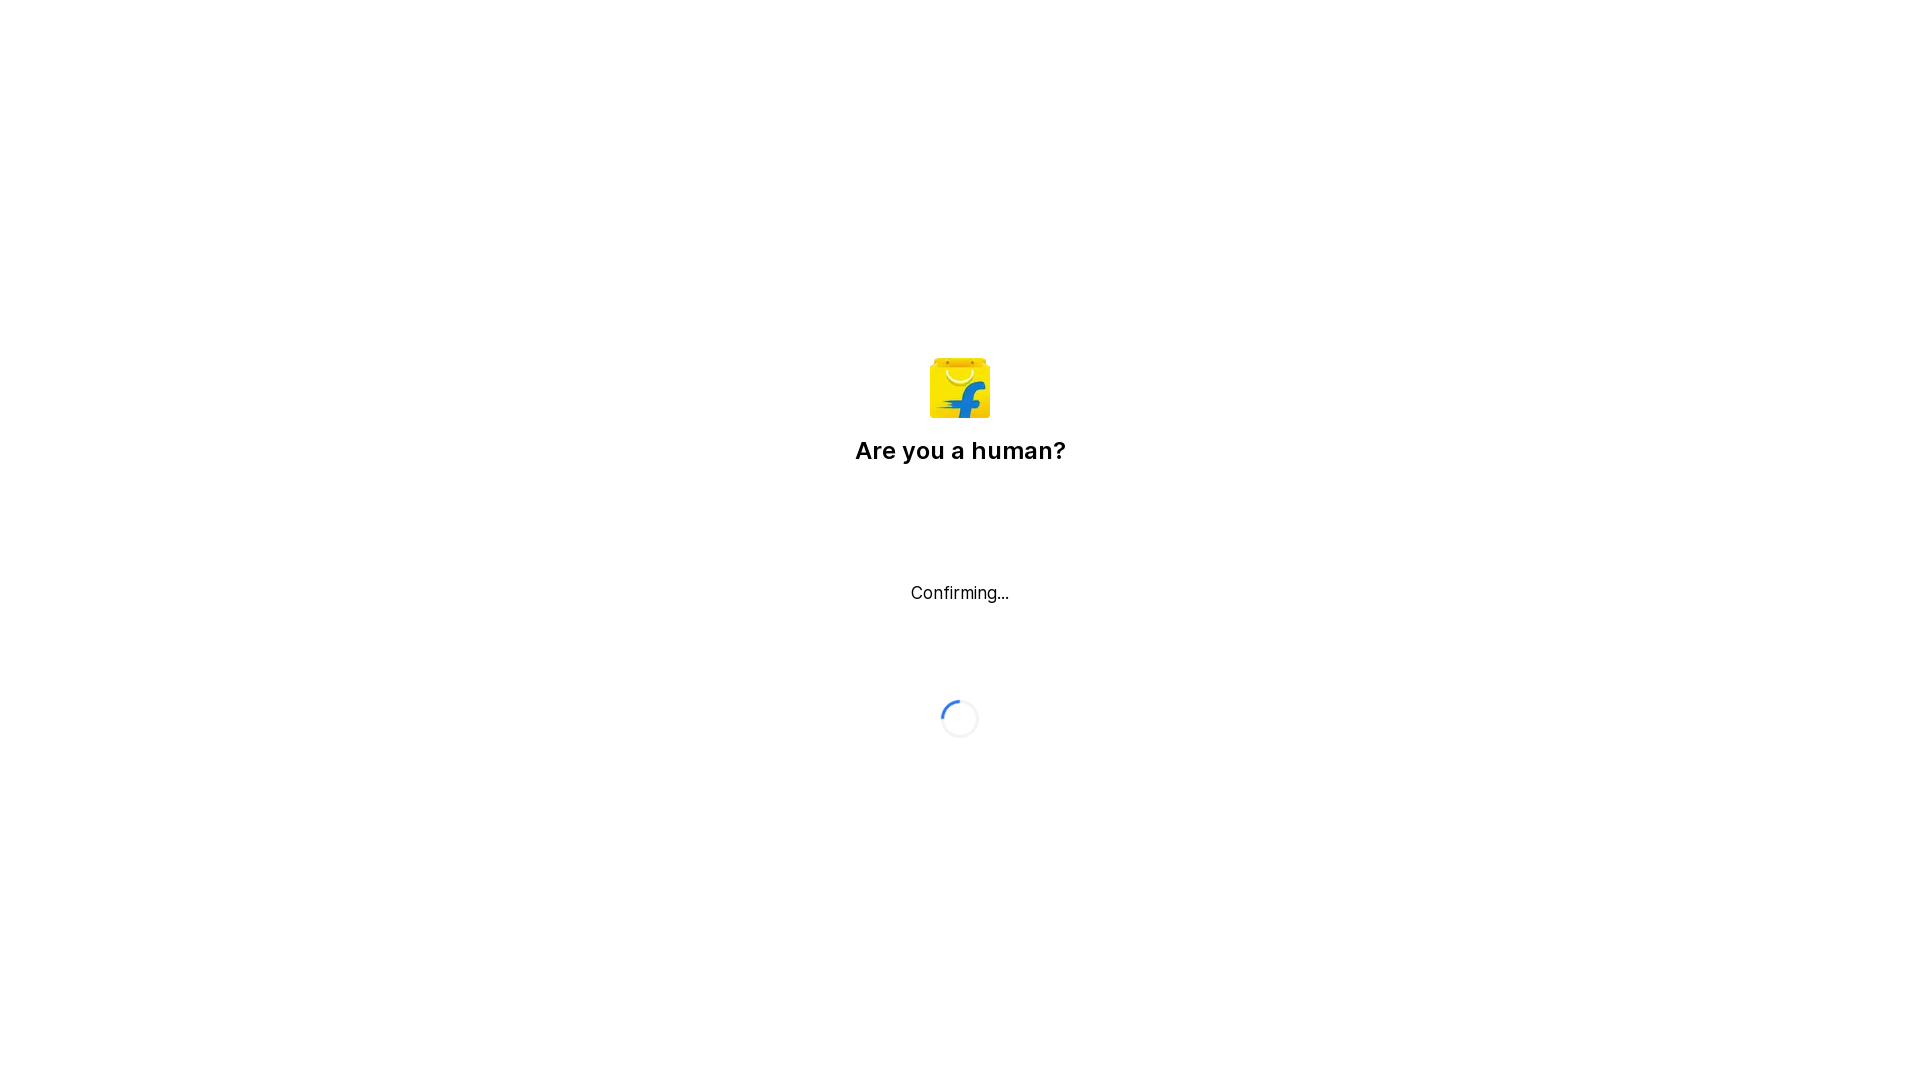

Verified body element is present on Flipkart homepage
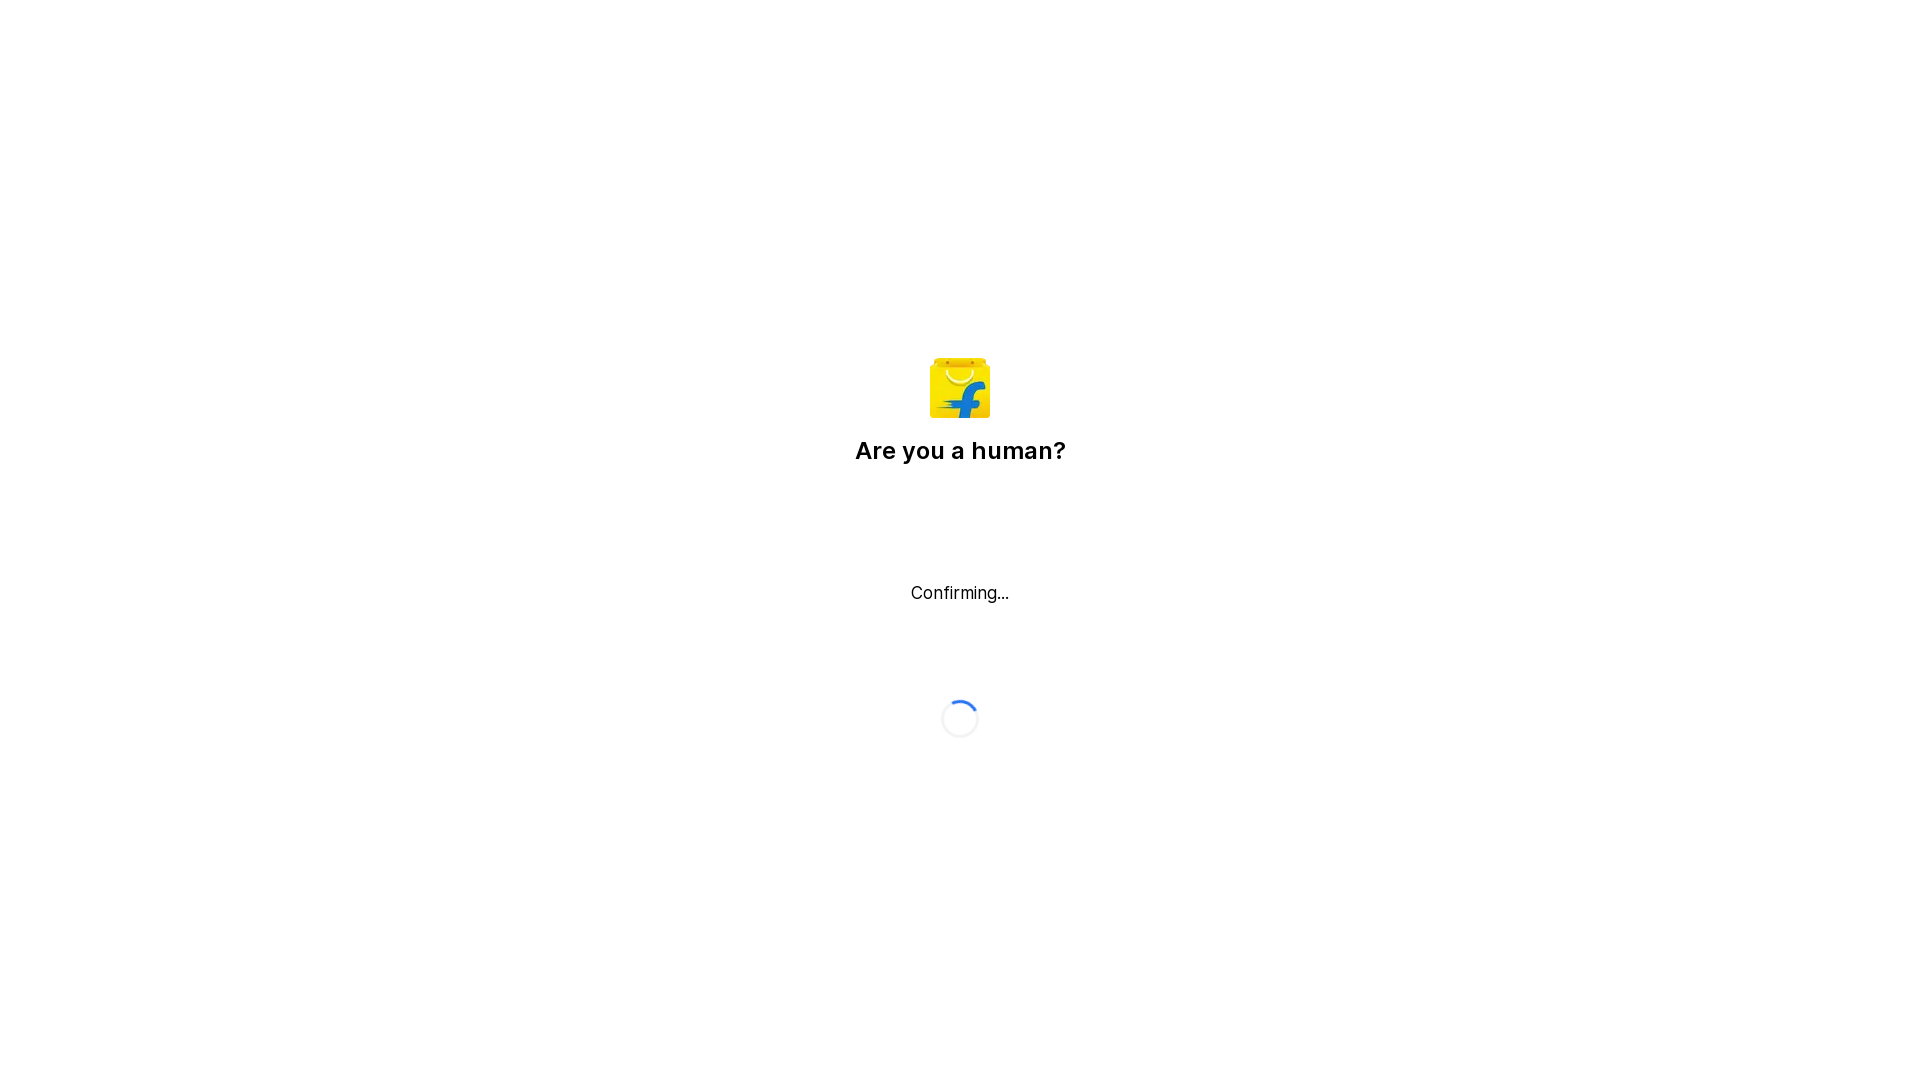

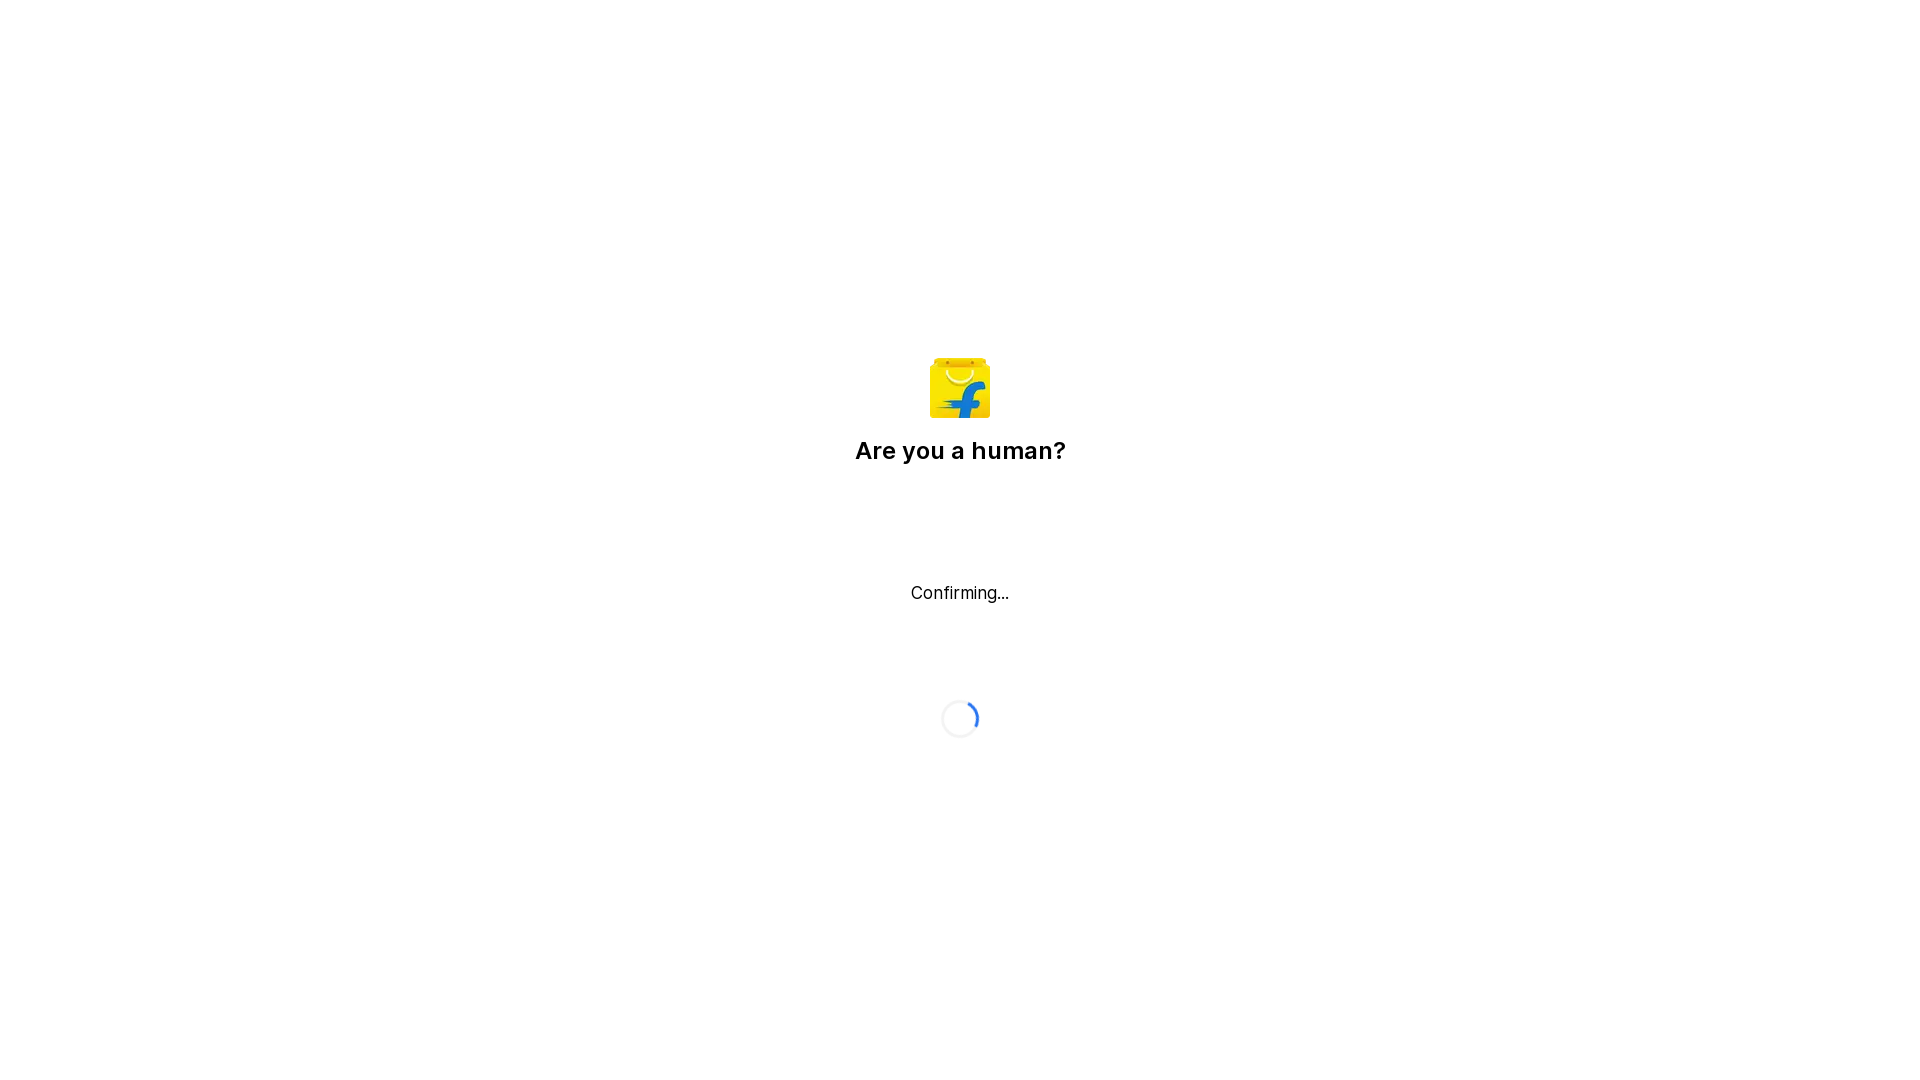